Verifies the home page loads correctly with navigation links (Login, Sign Up, Cart, Contact), category links (Phones, Laptops, Monitors), and product list displayed.

Starting URL: https://www.demoblaze.com/

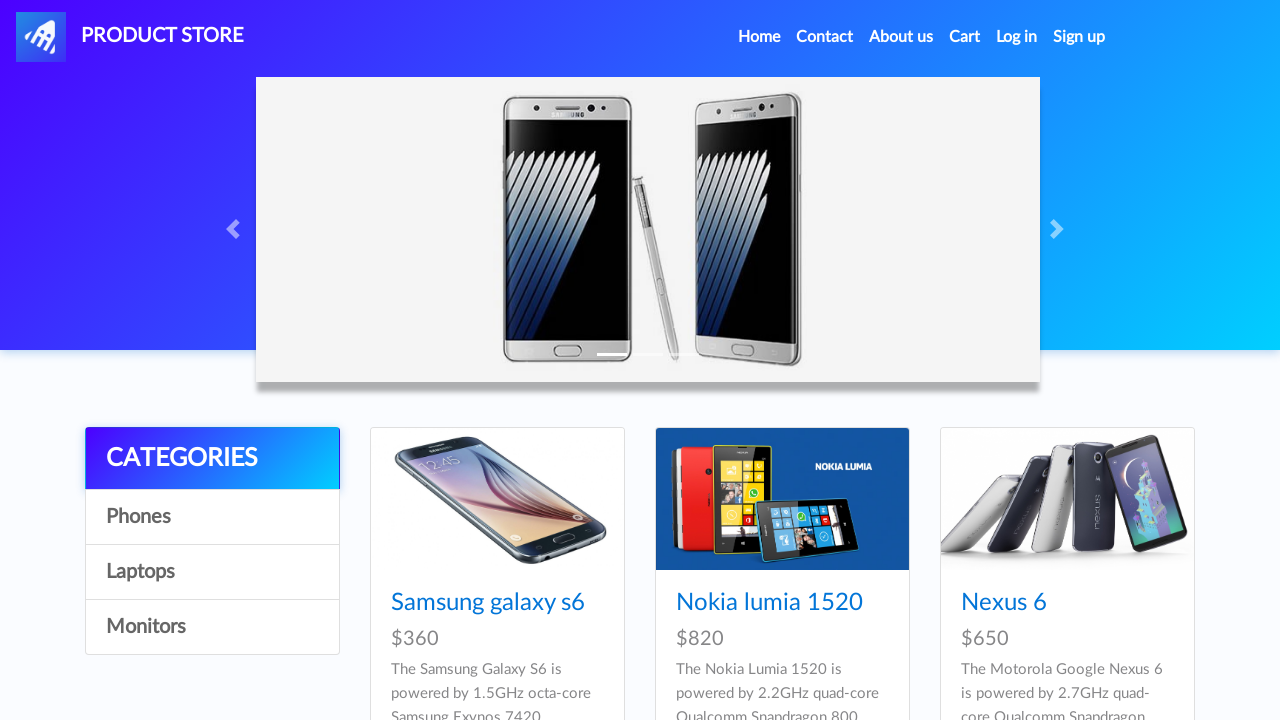

Login link loaded
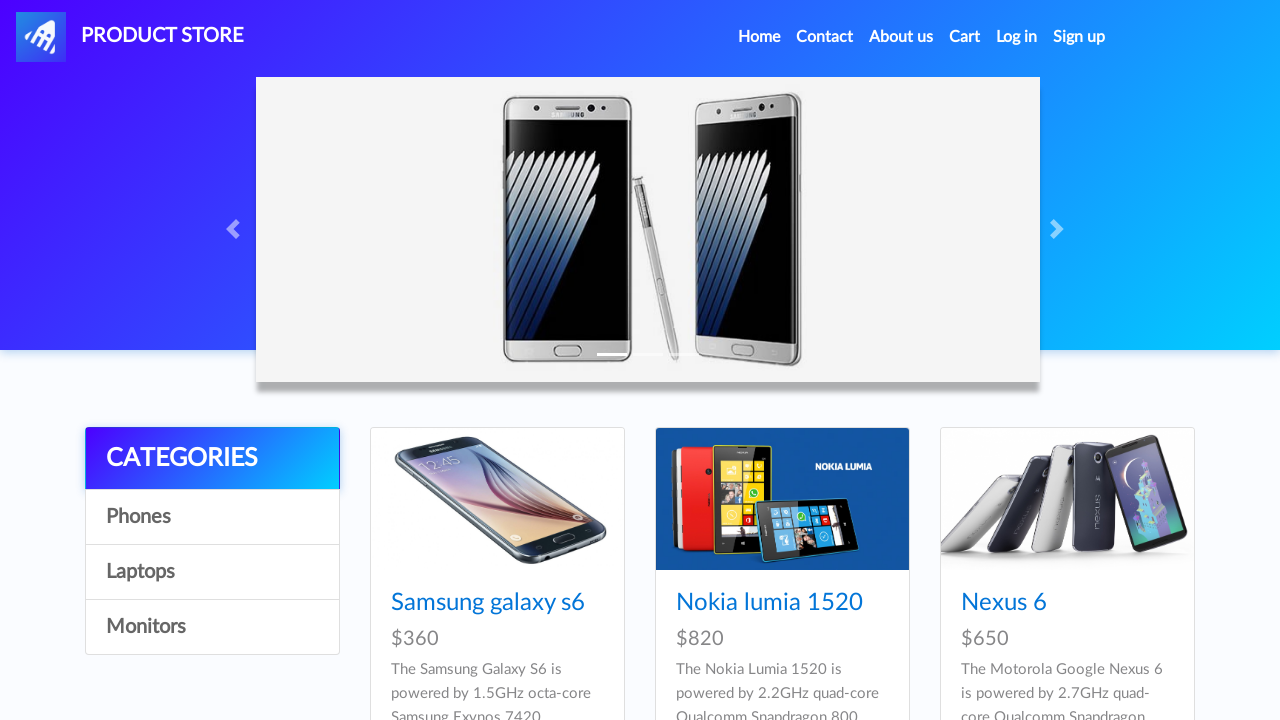

Sign up link loaded
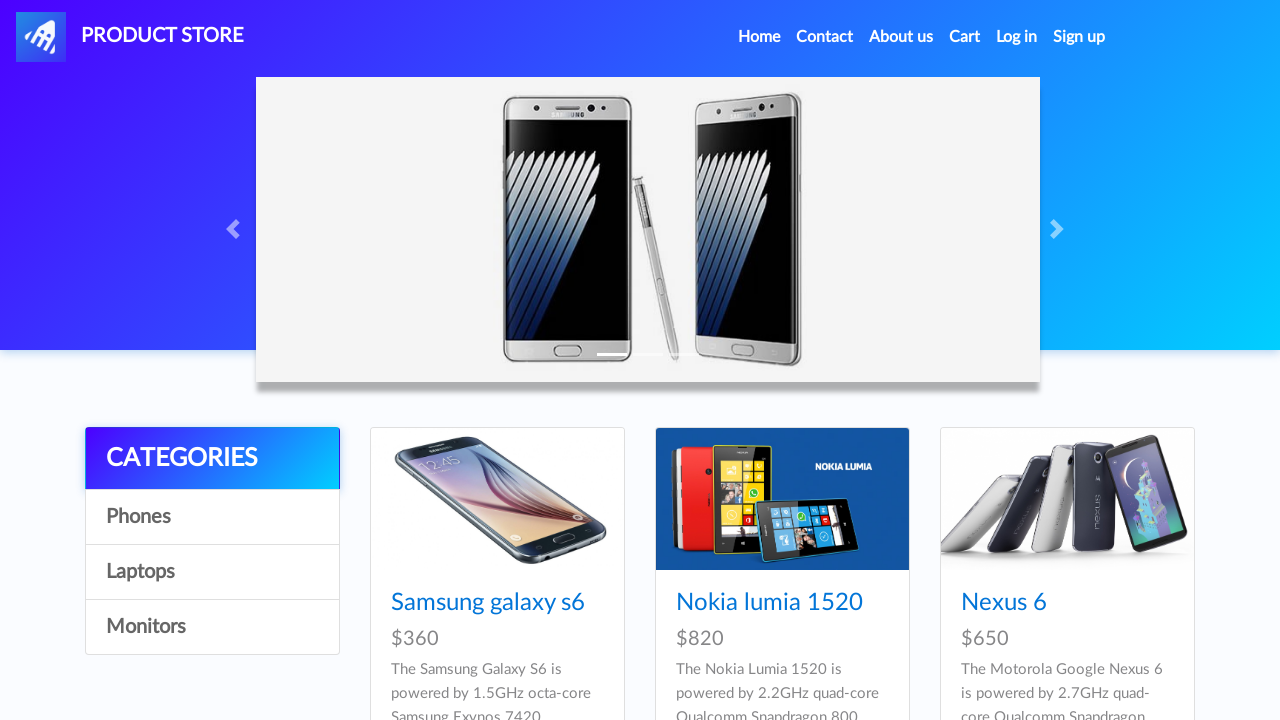

Cart link loaded
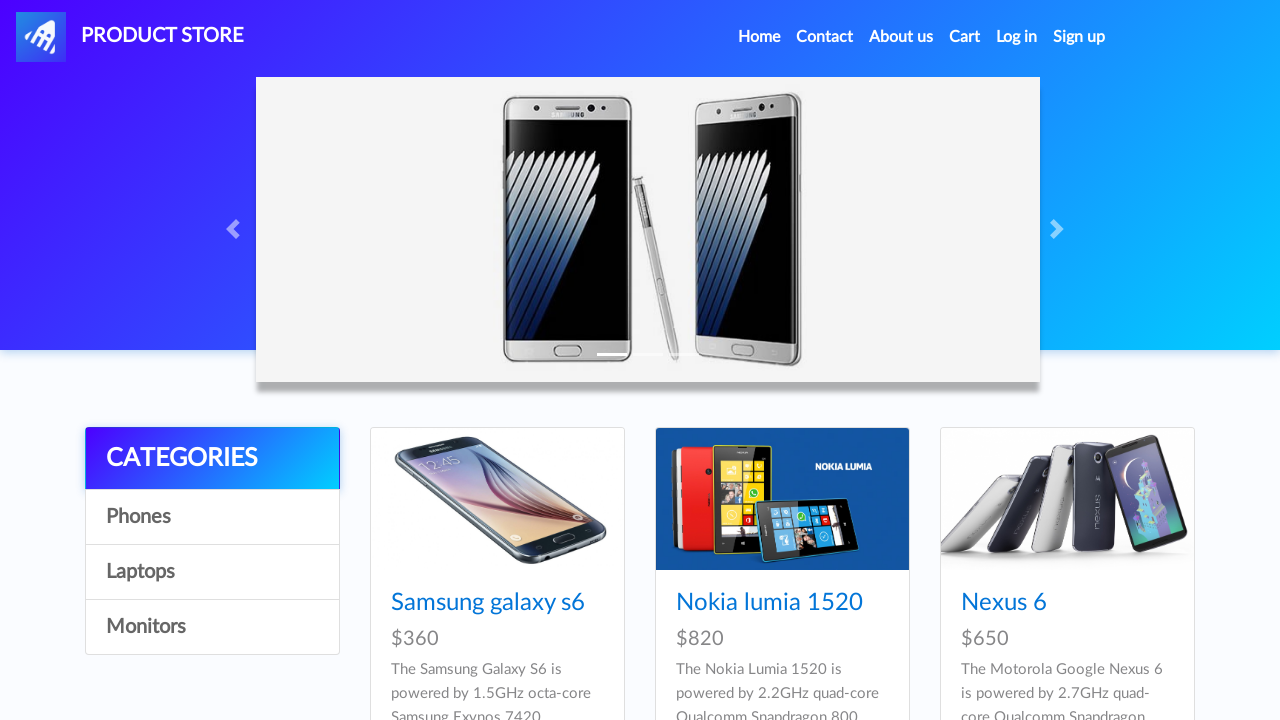

Contact link loaded
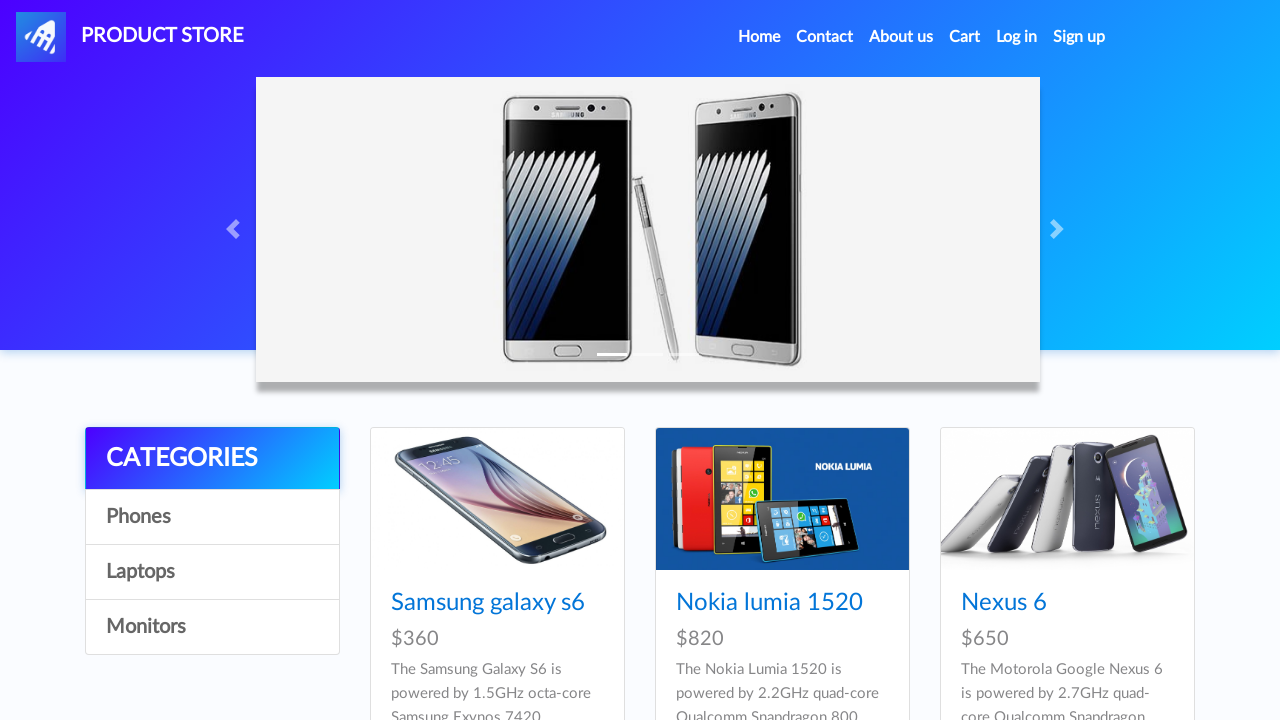

Phones category link loaded
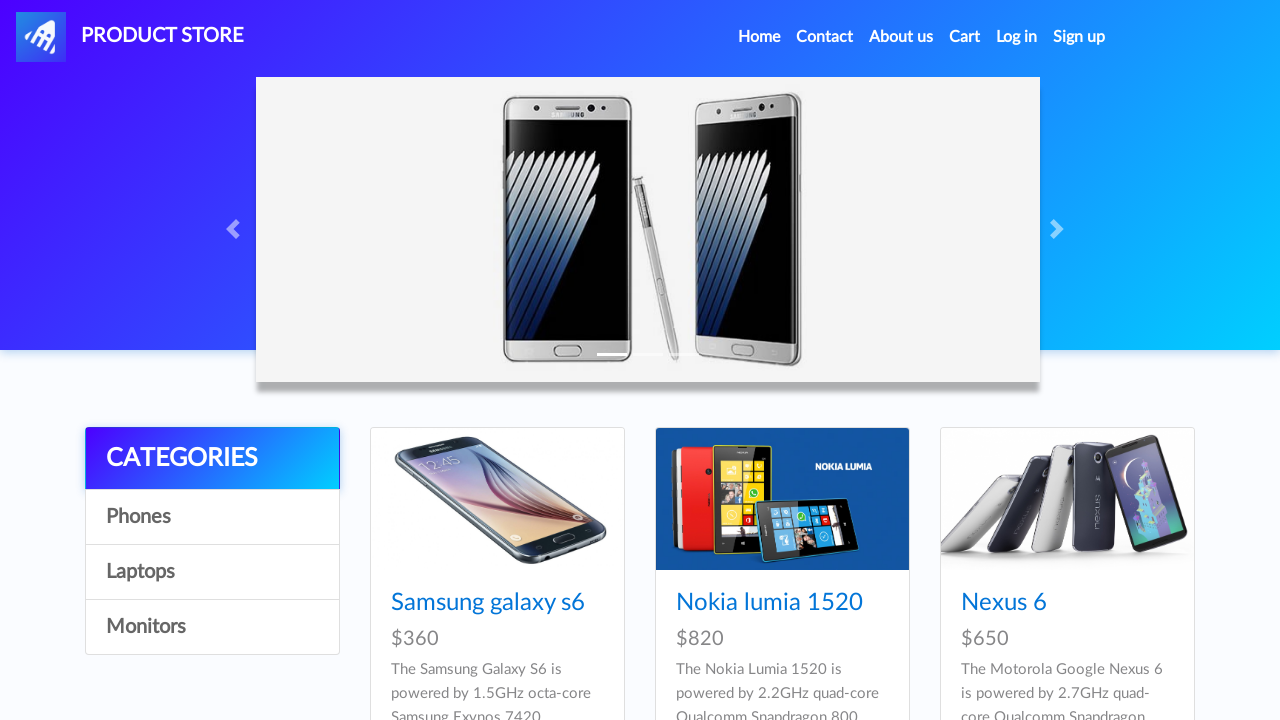

Laptops category link loaded
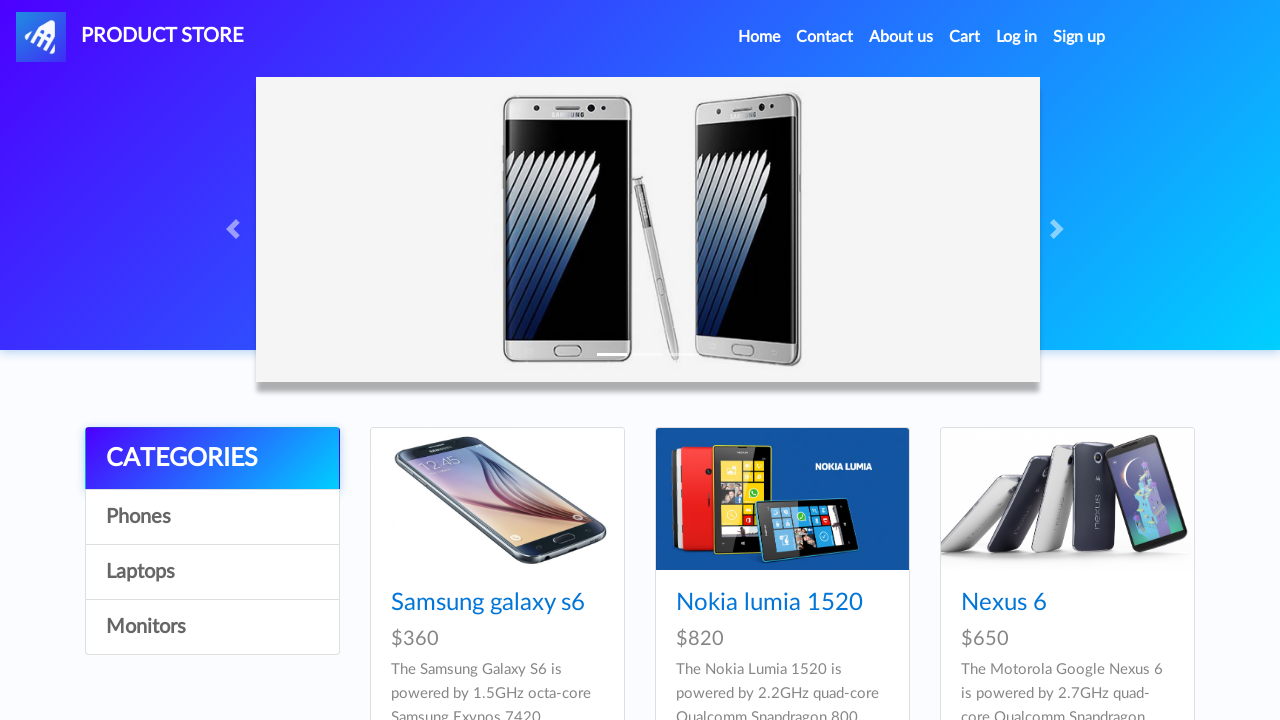

Monitors category link loaded
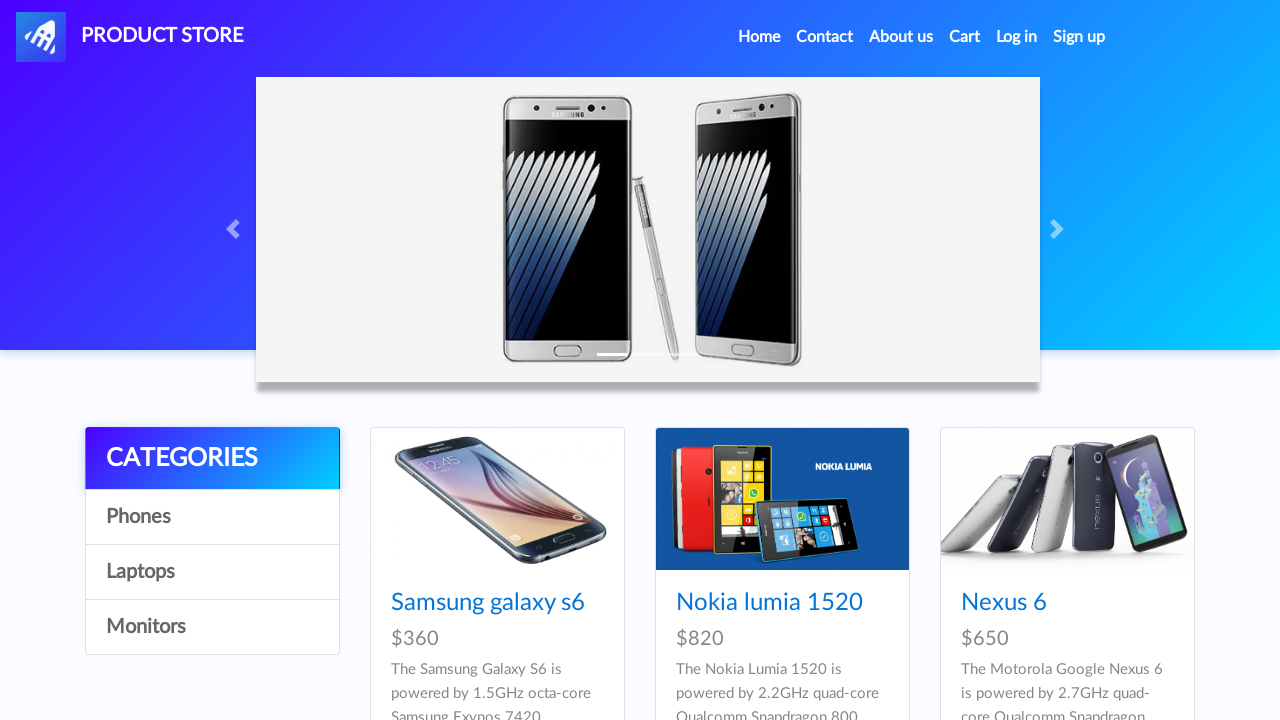

Product list displayed with cards
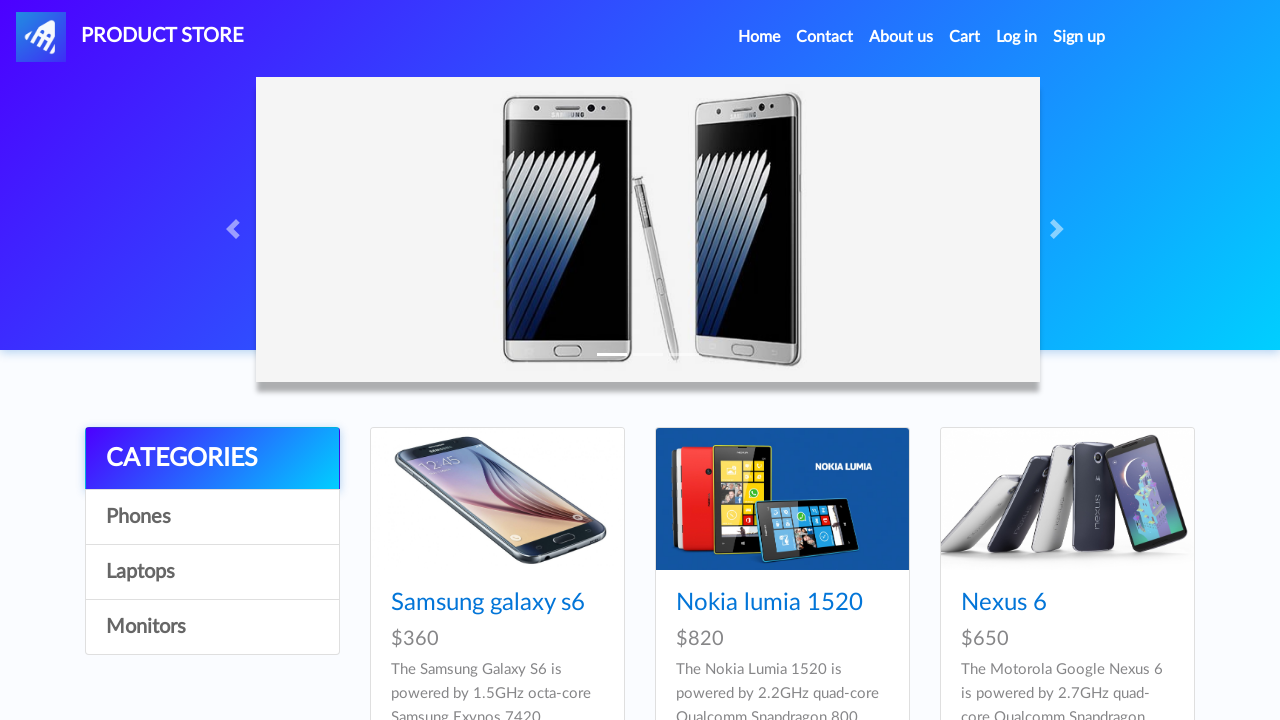

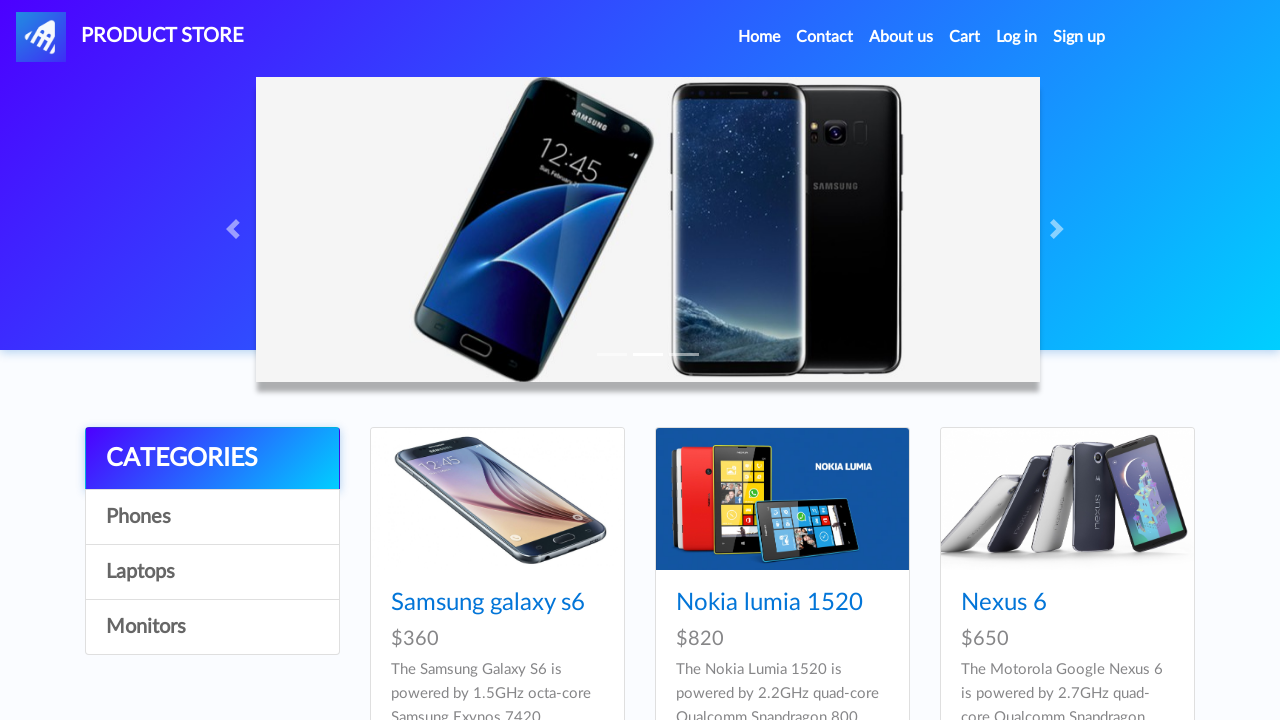